Navigates to the Caelum website and verifies that the page title contains "Caelum"

Starting URL: https://www.caelum.com.br

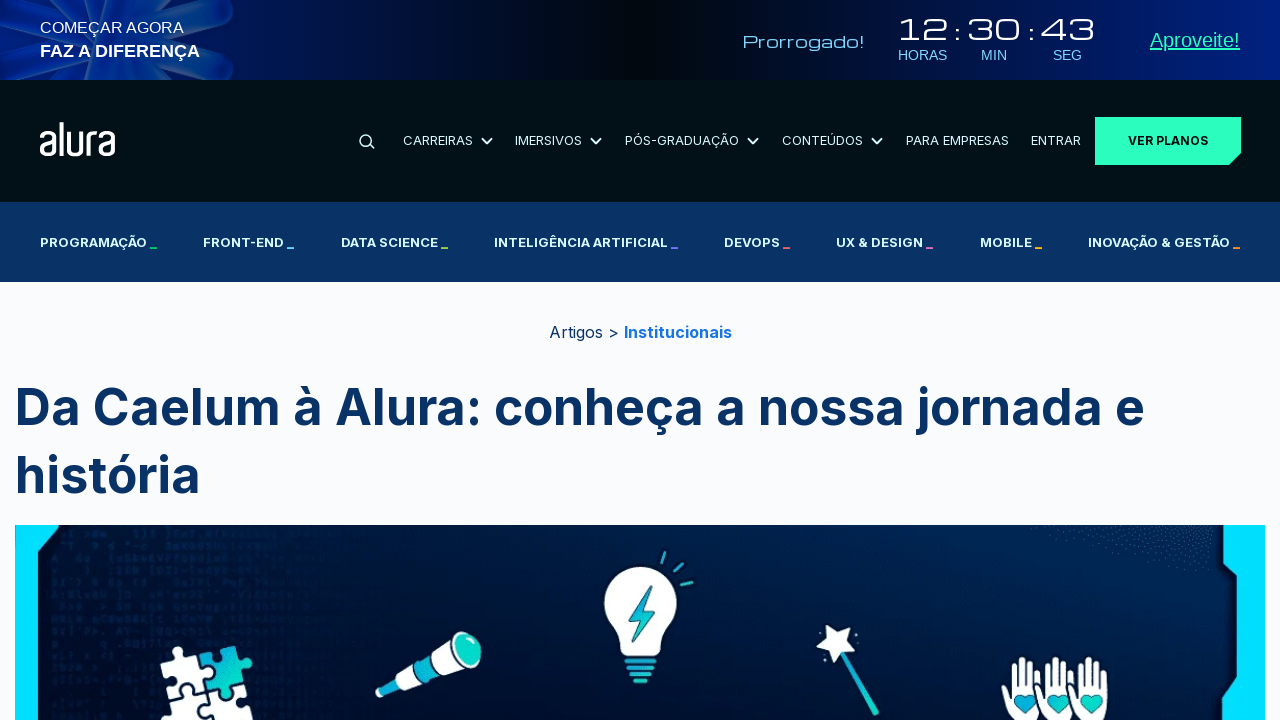

Waited for page DOM content to load
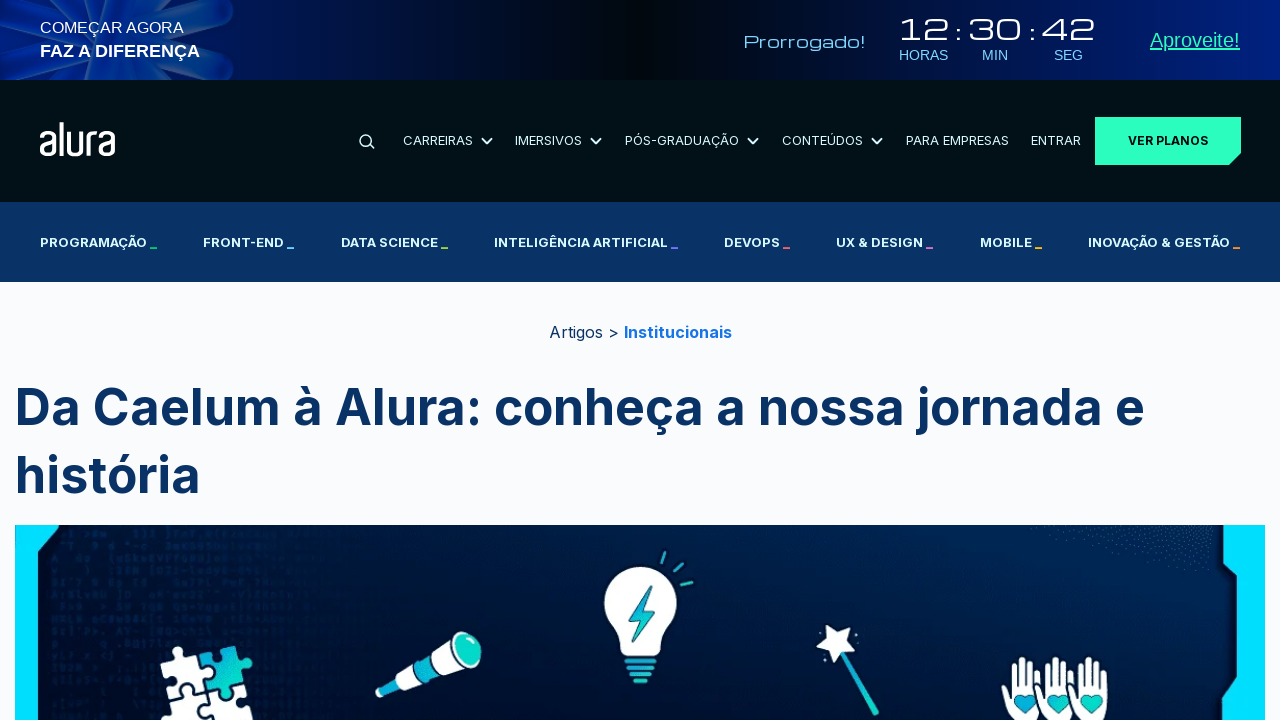

Verified page title contains 'Caelum'
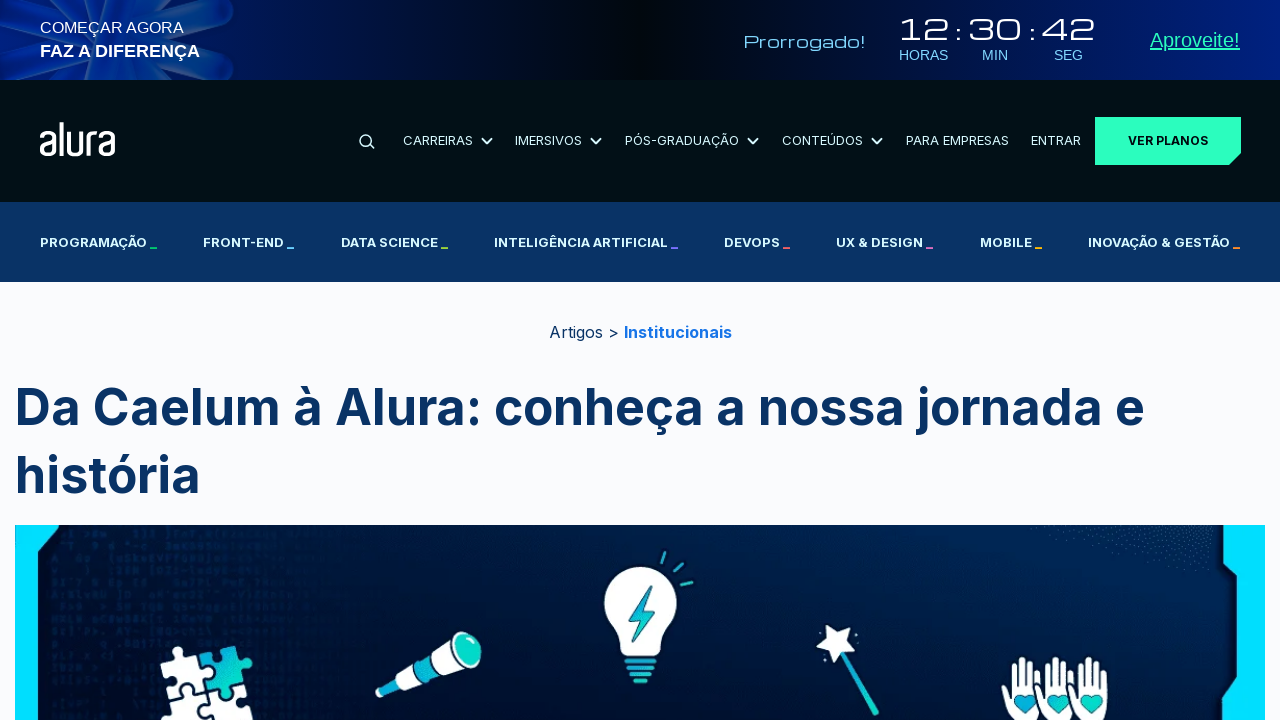

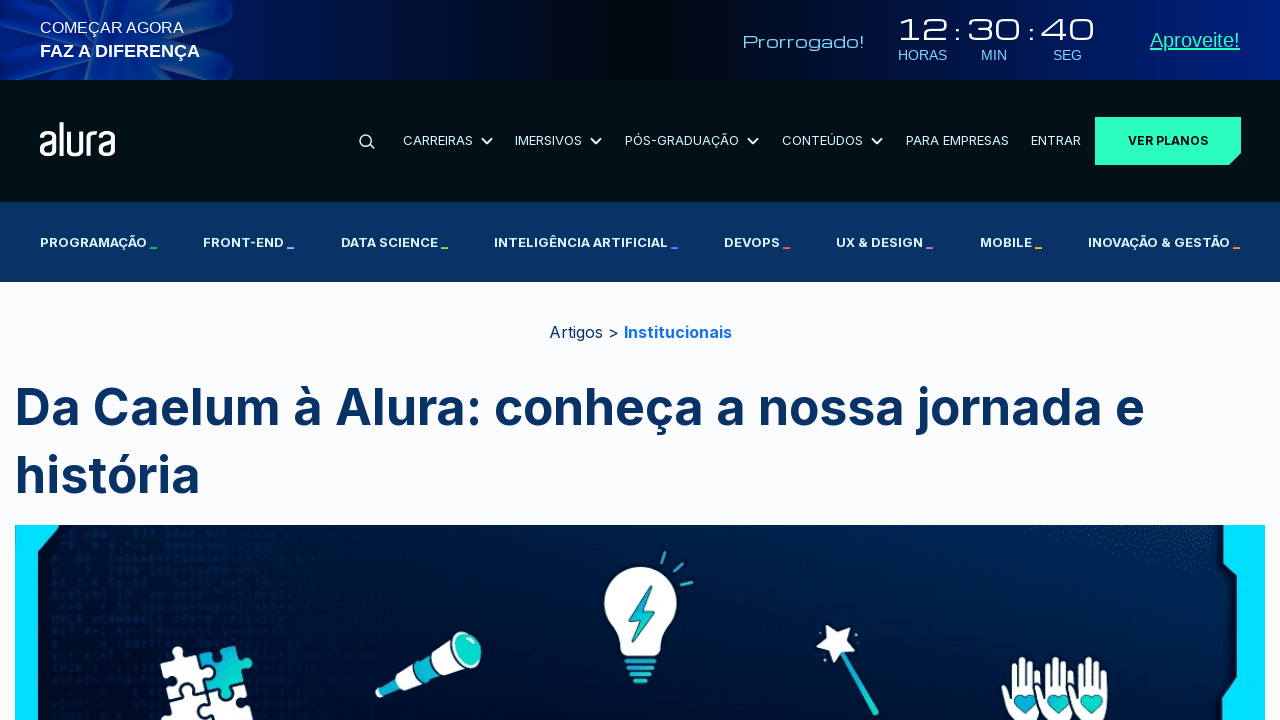